Tests dropdown selection functionality by selecting a country from a dropdown menu on a test automation practice page

Starting URL: https://testautomationpractice.blogspot.com/

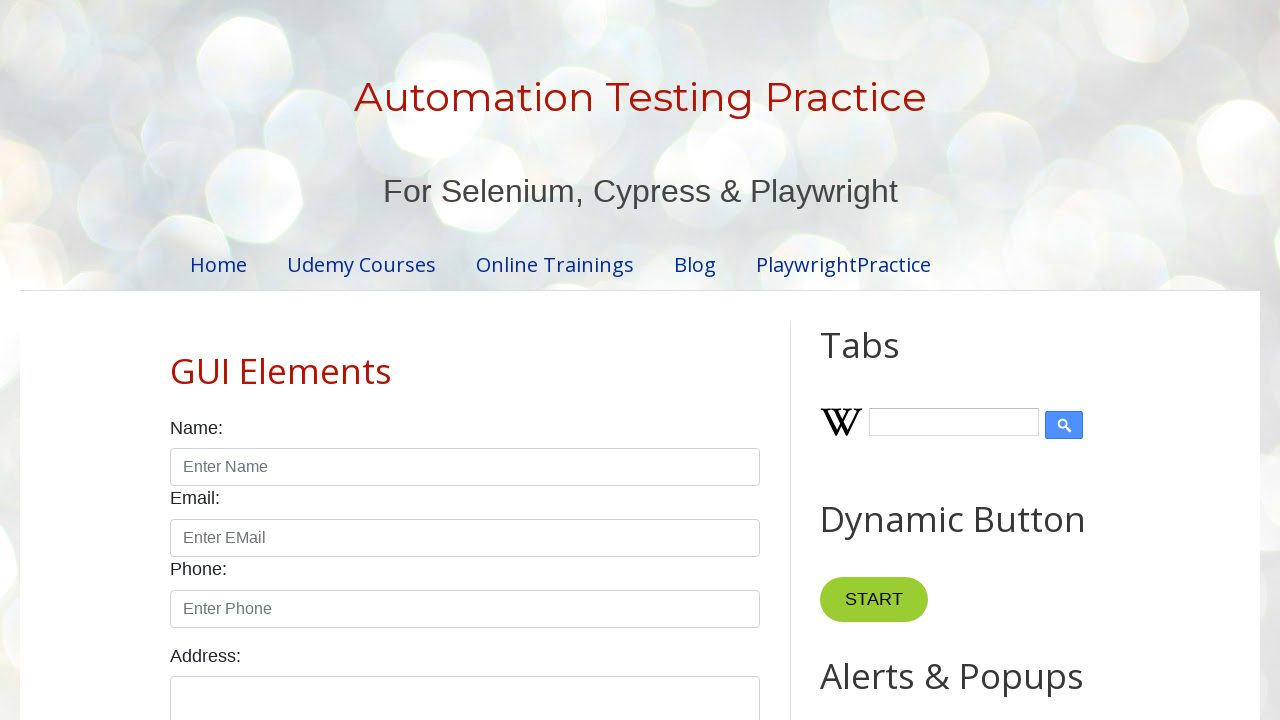

Navigated to test automation practice page
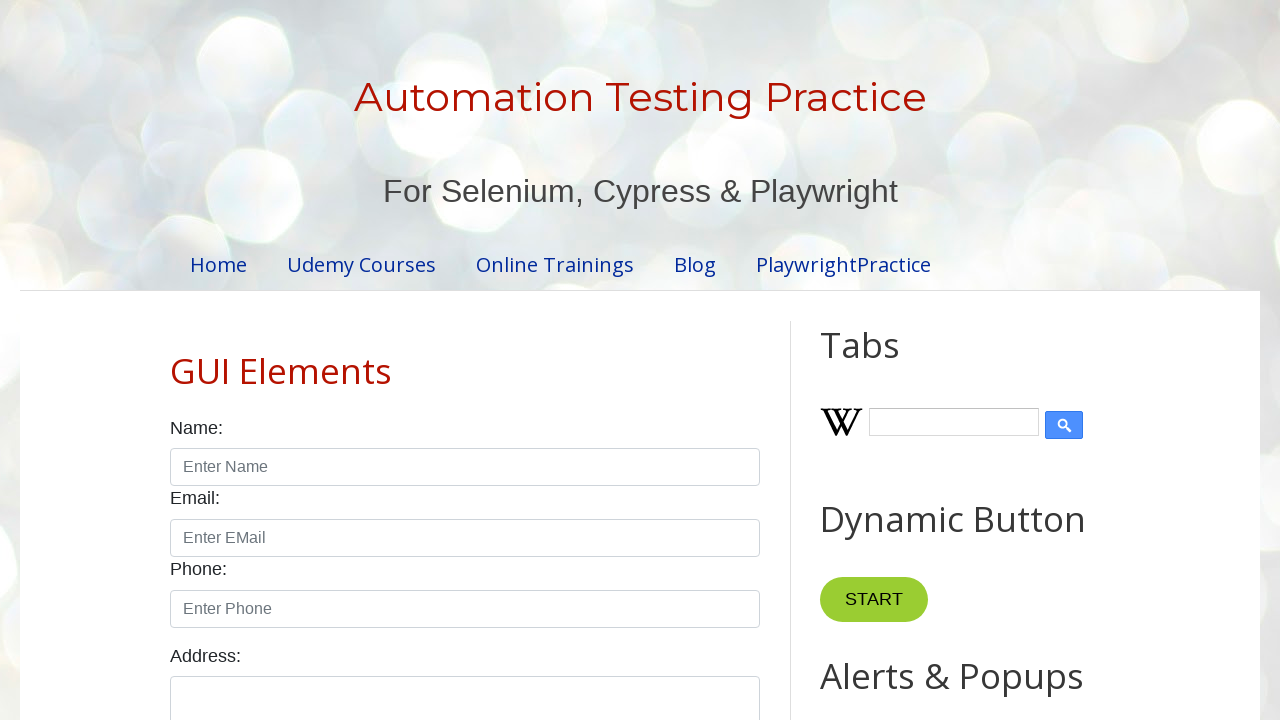

Selected 'Germany' from the country dropdown on select#country
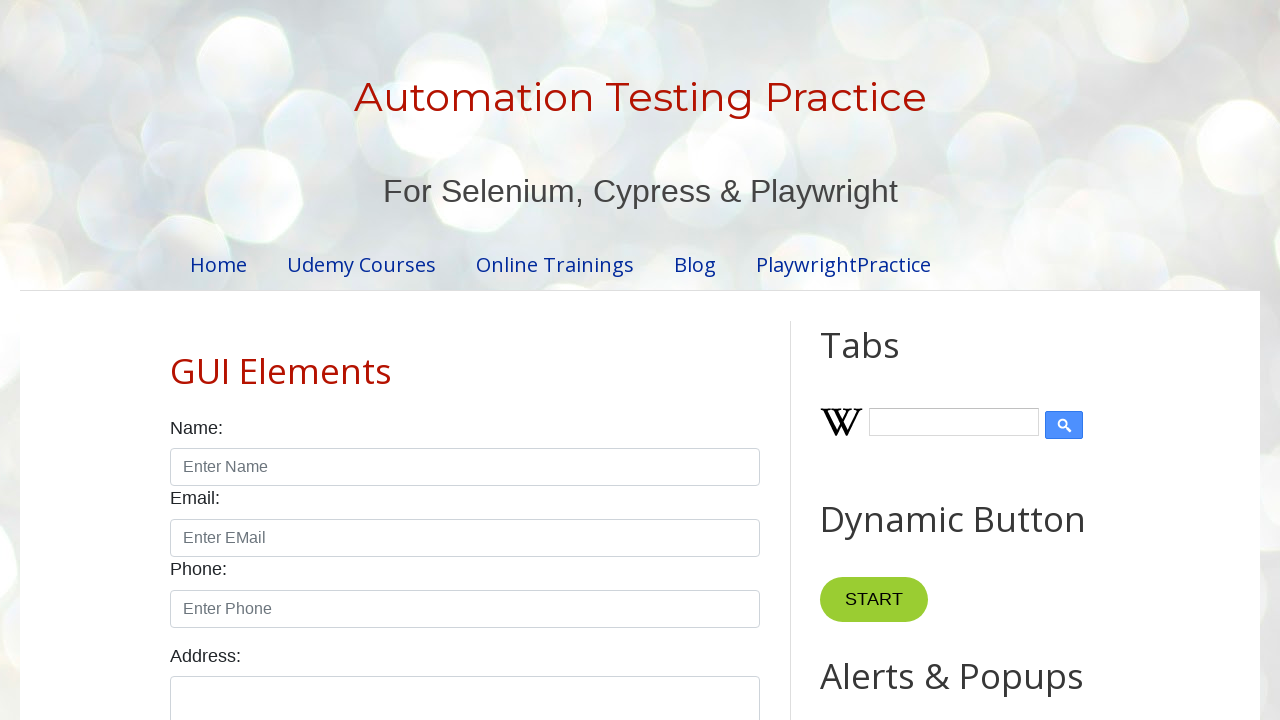

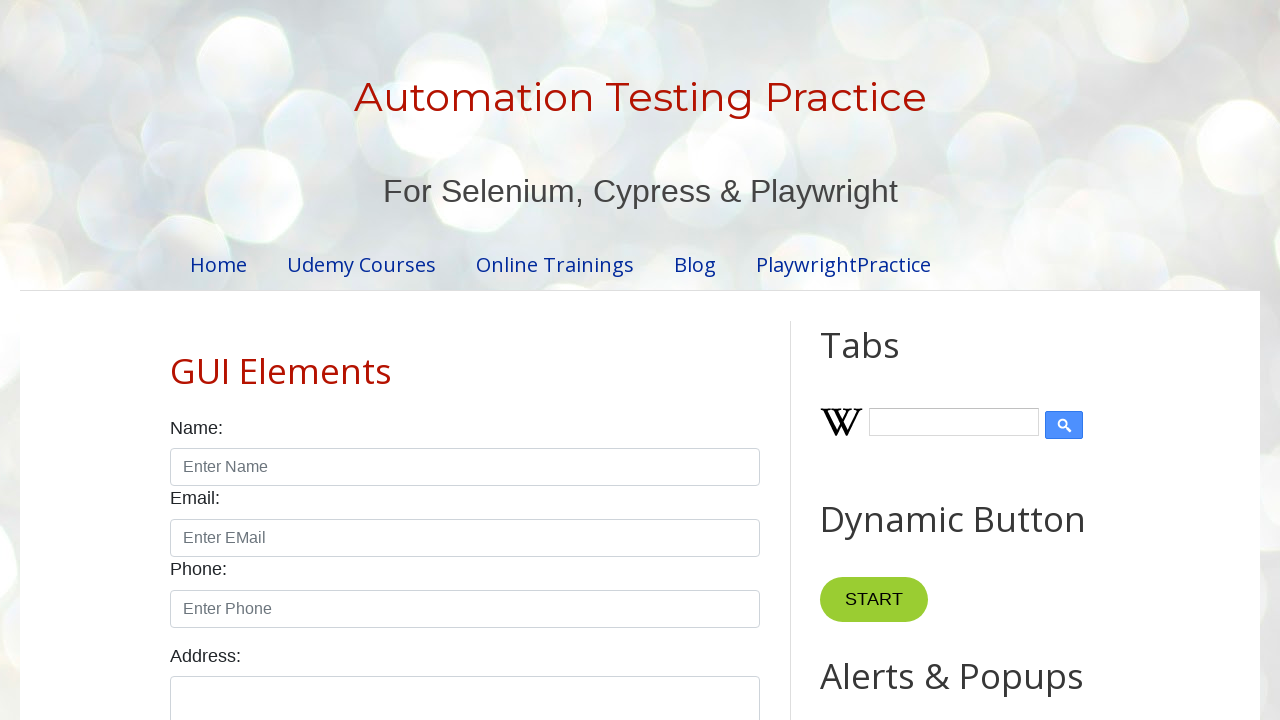